Tests the add/remove elements functionality by clicking the "Add Element" button 10 times to create elements, then clicking "Delete" 10 times to remove them all

Starting URL: https://the-internet.herokuapp.com/add_remove_elements/

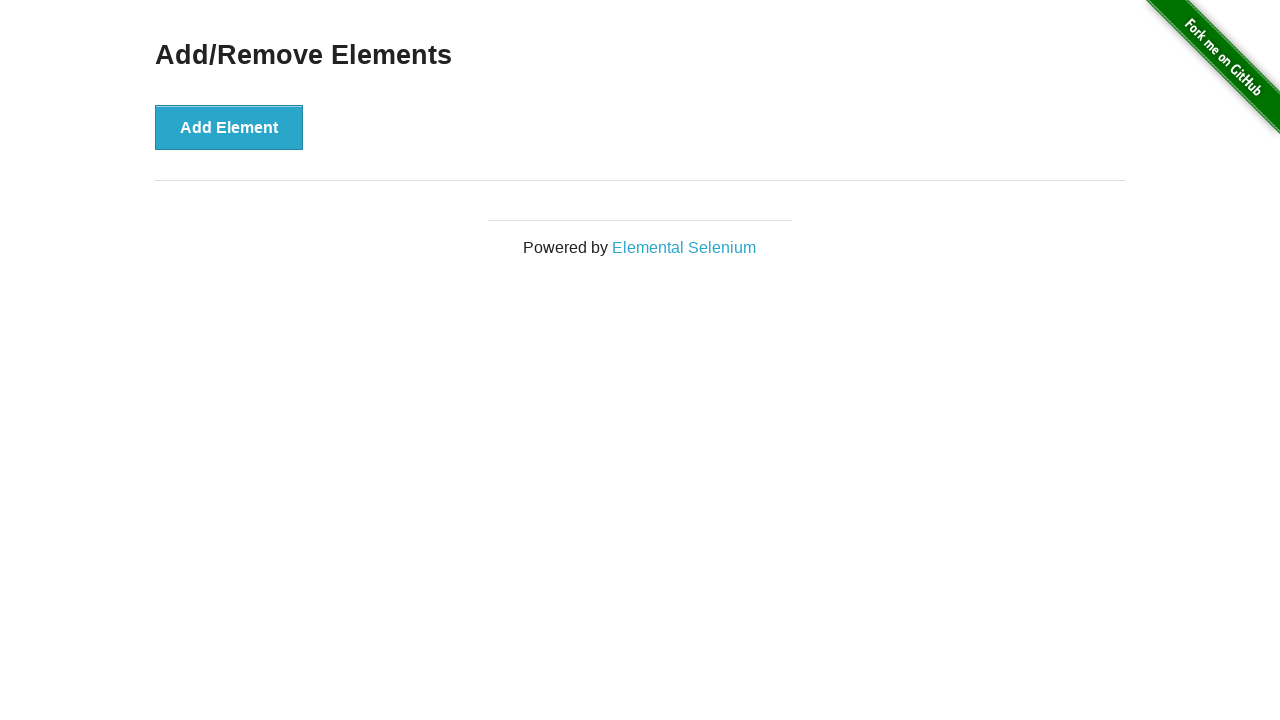

Clicked 'Add Element' button (iteration 1/10) at (229, 127) on #content > div > button
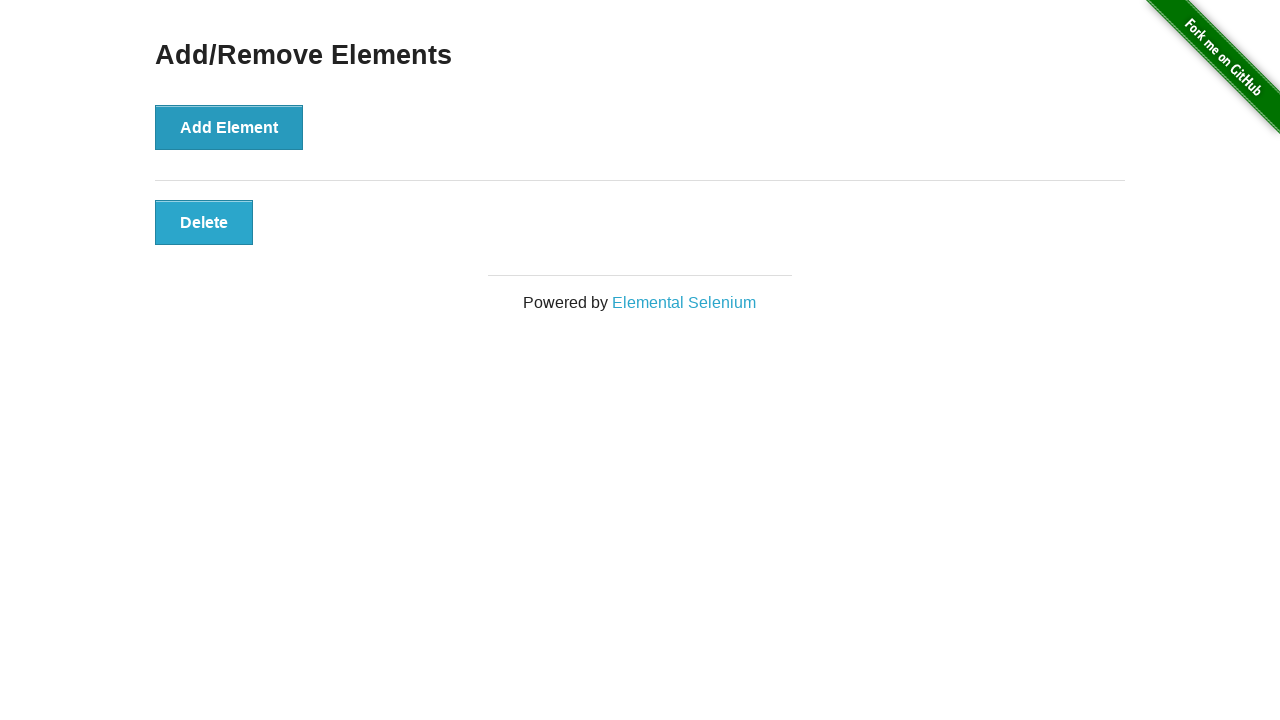

Clicked 'Add Element' button (iteration 2/10) at (229, 127) on #content > div > button
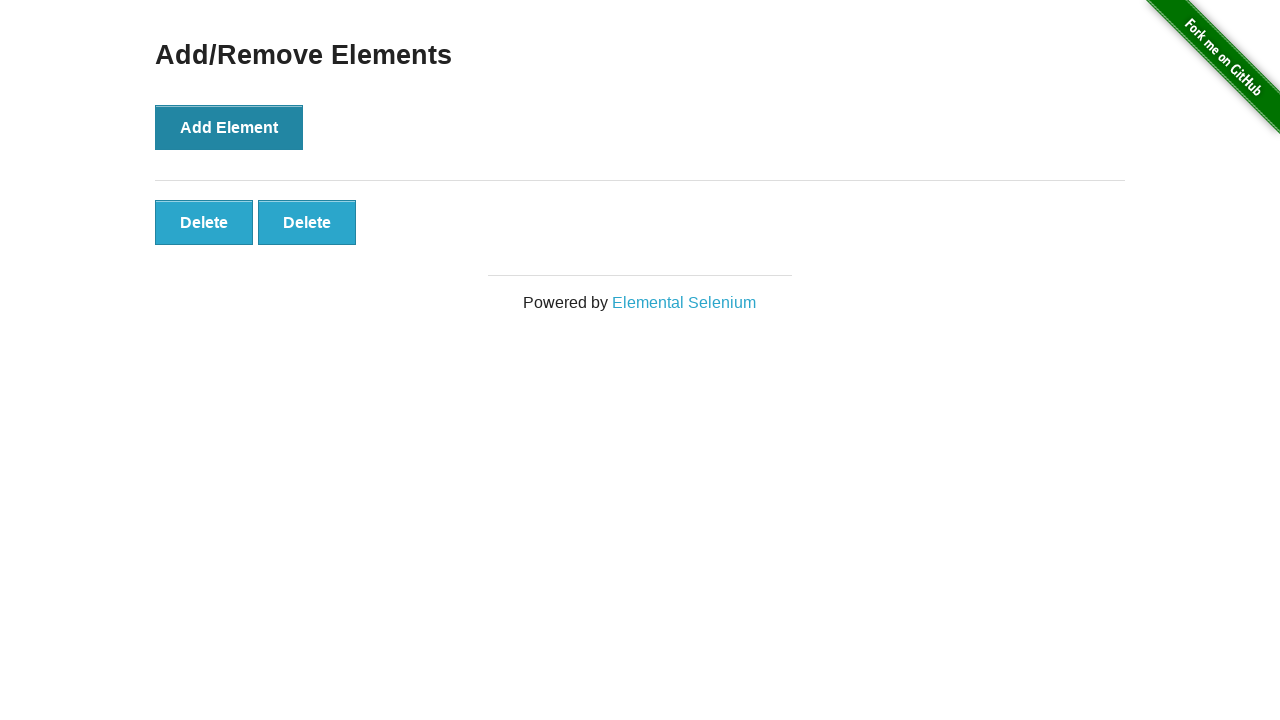

Clicked 'Add Element' button (iteration 3/10) at (229, 127) on #content > div > button
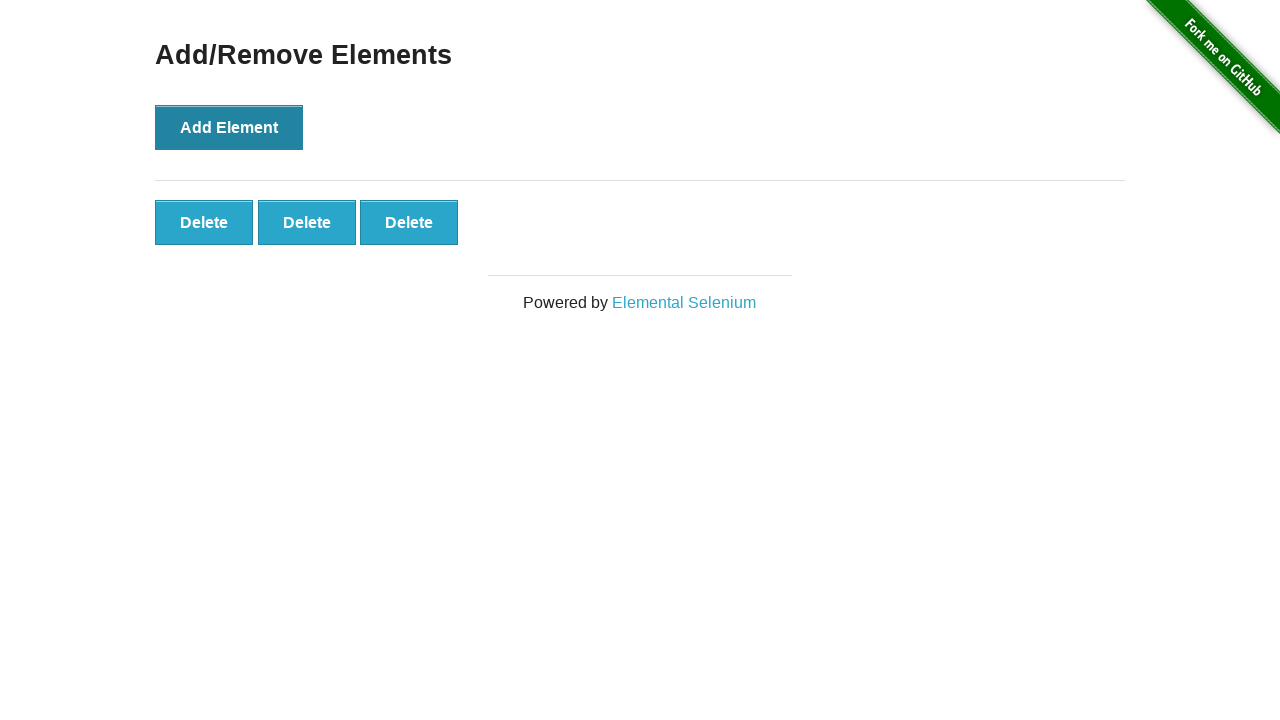

Clicked 'Add Element' button (iteration 4/10) at (229, 127) on #content > div > button
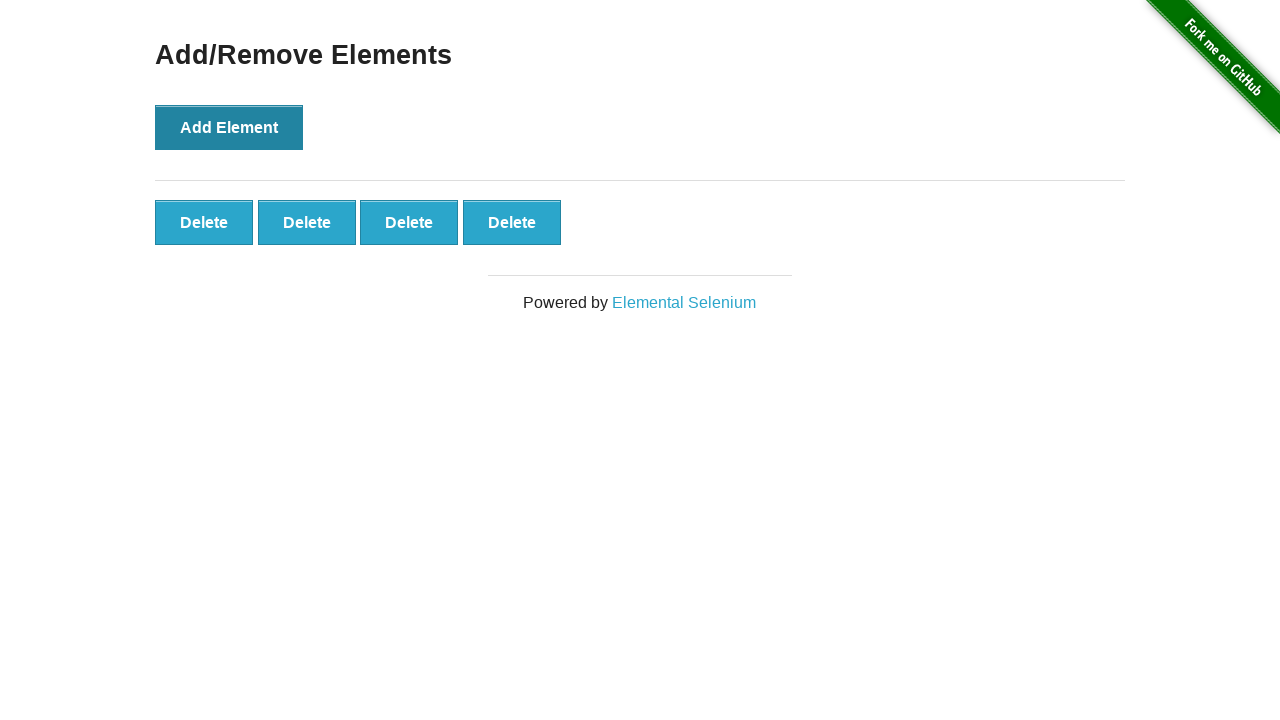

Clicked 'Add Element' button (iteration 5/10) at (229, 127) on #content > div > button
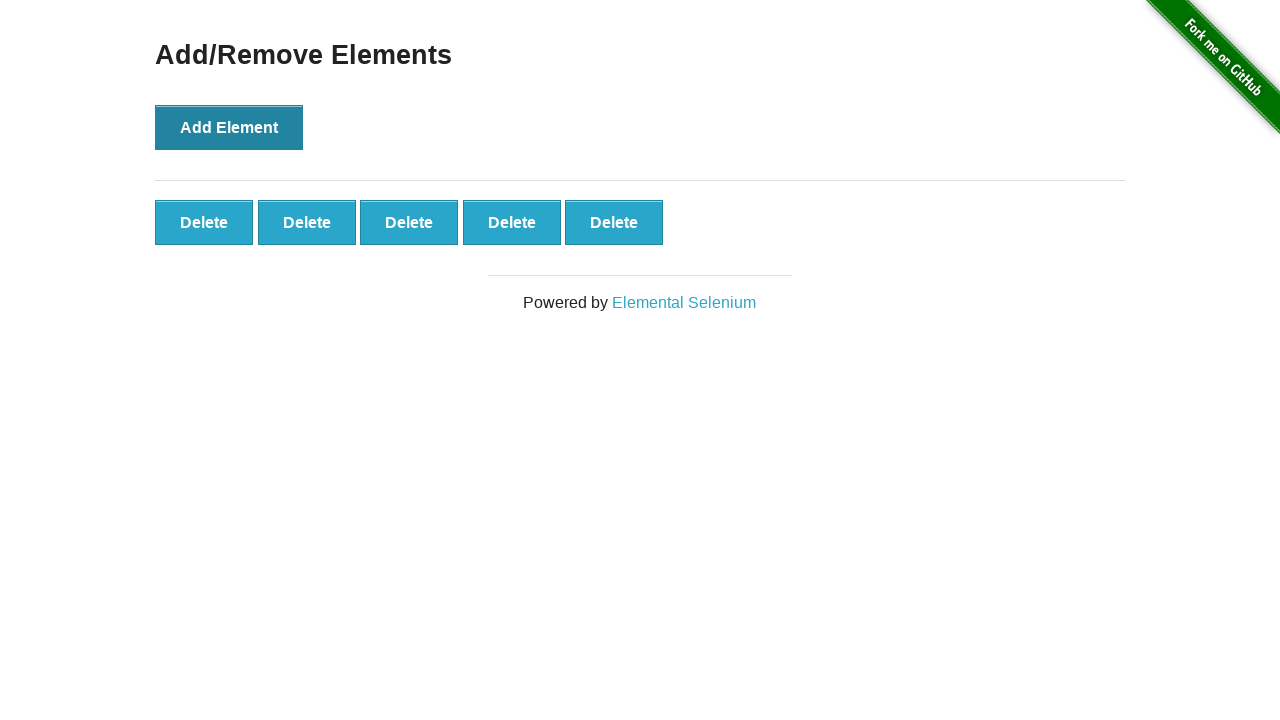

Clicked 'Add Element' button (iteration 6/10) at (229, 127) on #content > div > button
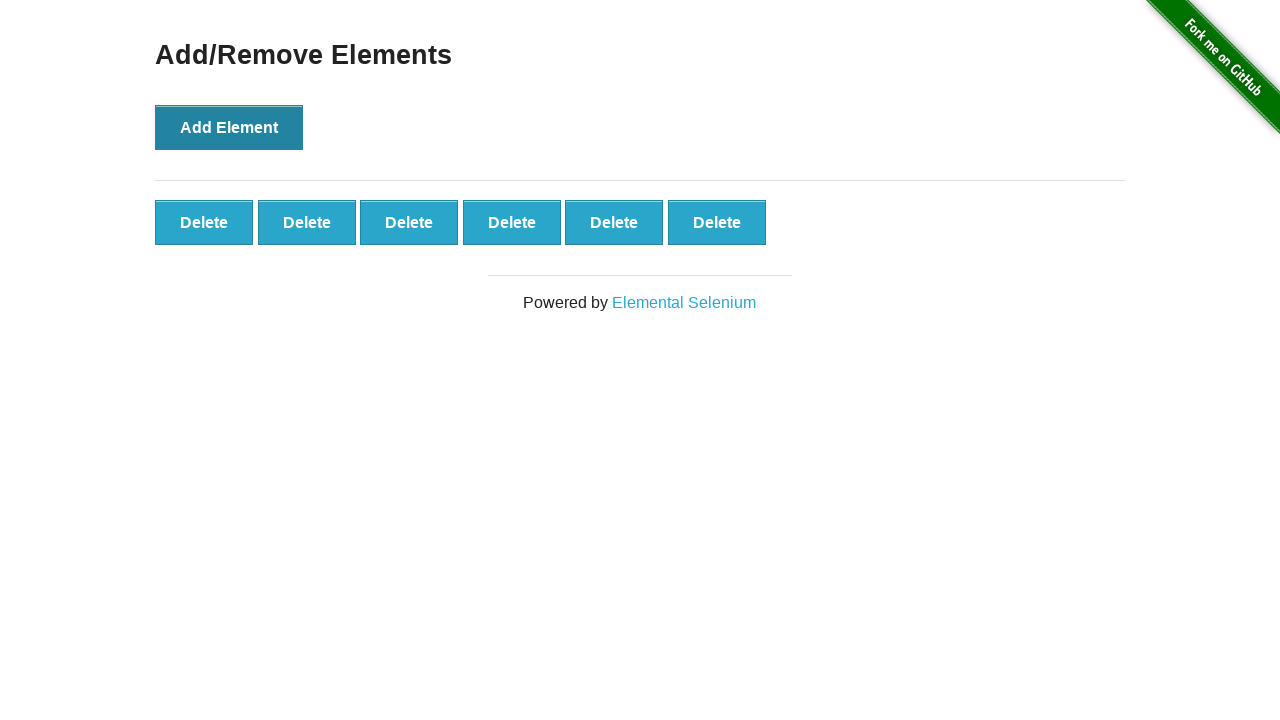

Clicked 'Add Element' button (iteration 7/10) at (229, 127) on #content > div > button
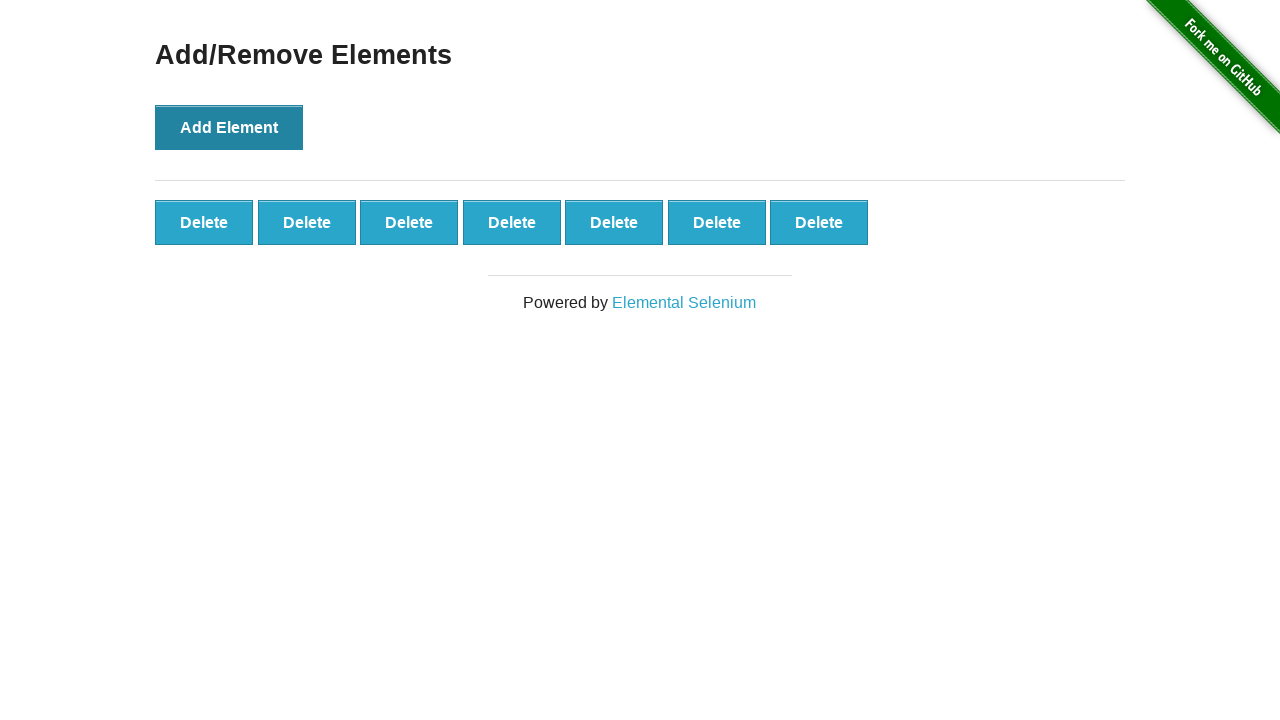

Clicked 'Add Element' button (iteration 8/10) at (229, 127) on #content > div > button
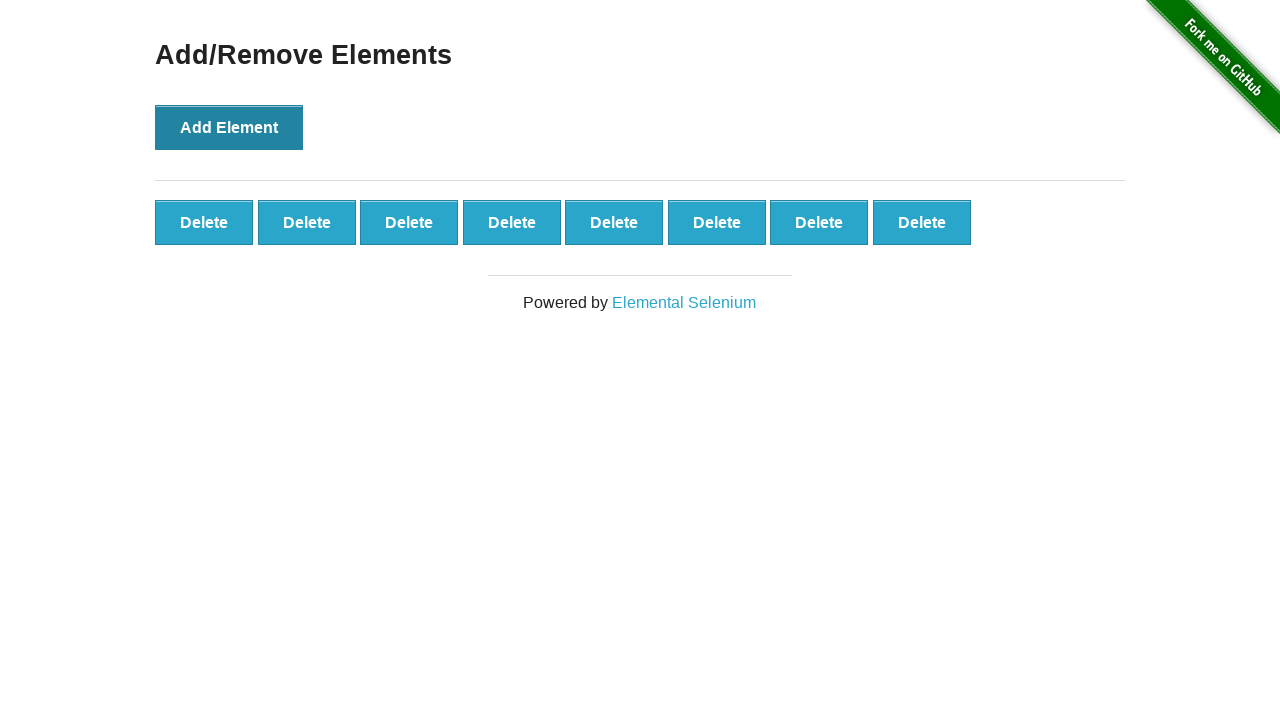

Clicked 'Add Element' button (iteration 9/10) at (229, 127) on #content > div > button
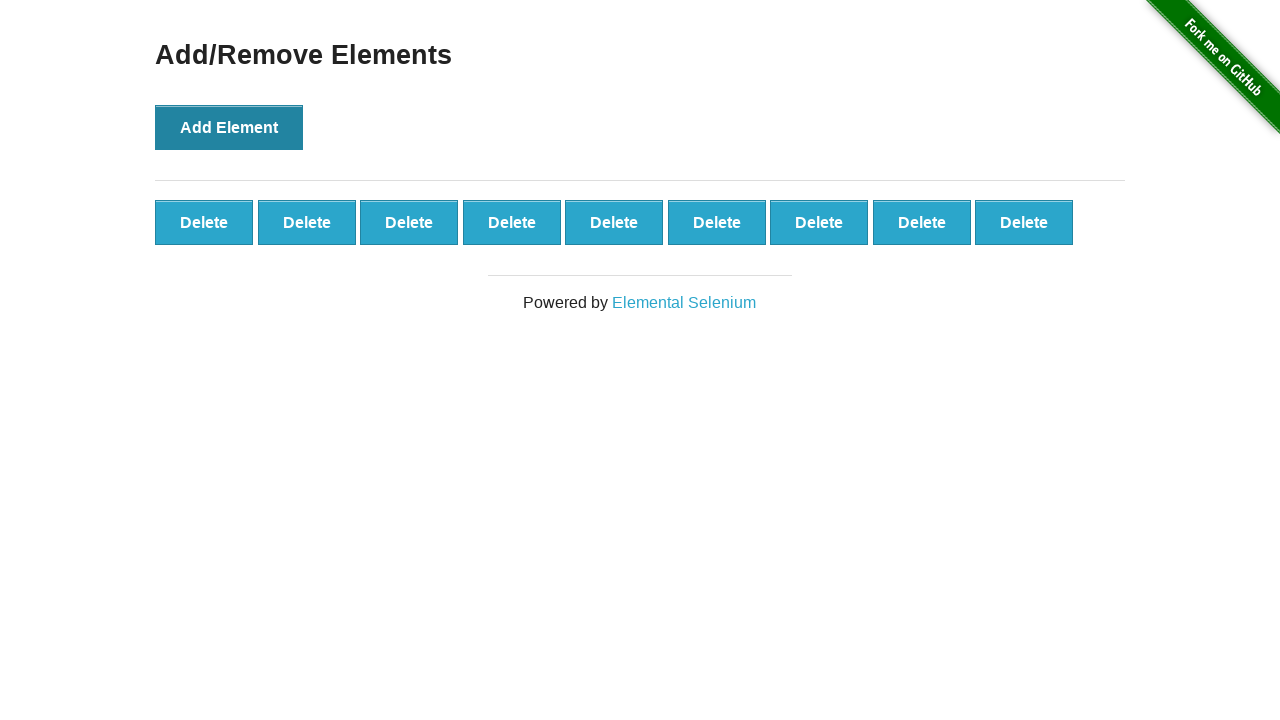

Clicked 'Add Element' button (iteration 10/10) at (229, 127) on #content > div > button
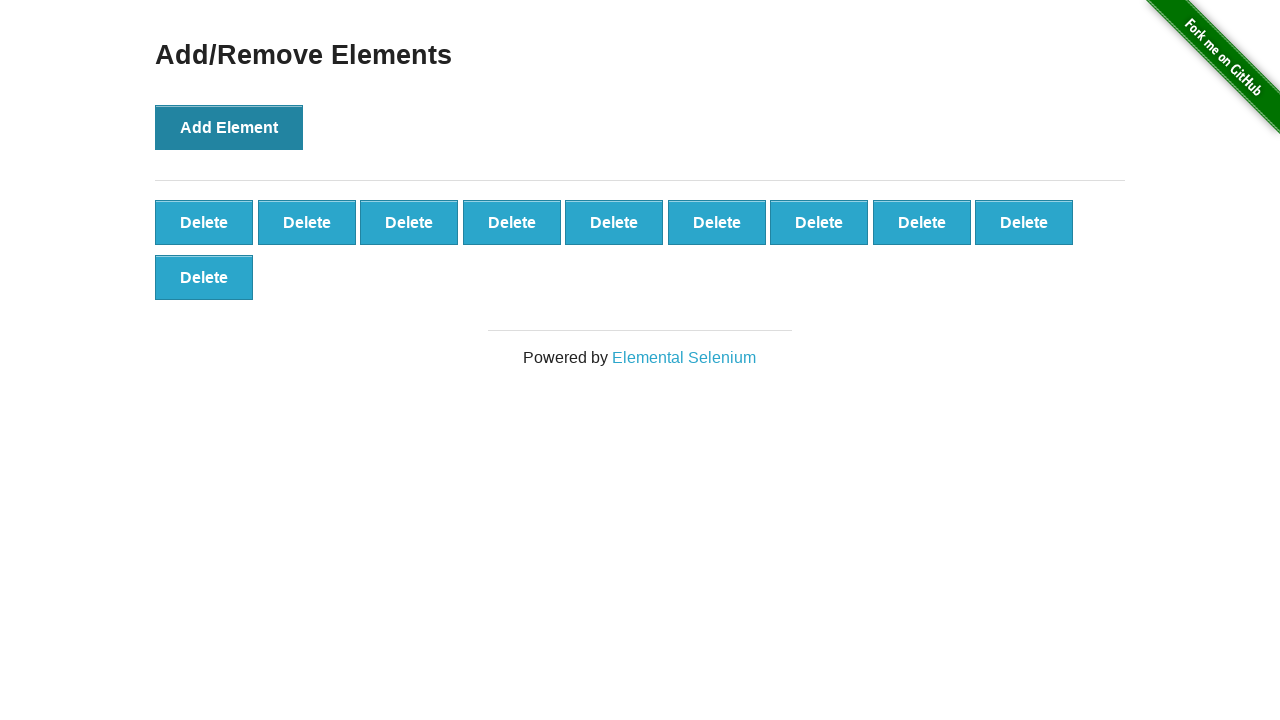

Verified all 10 elements were added successfully
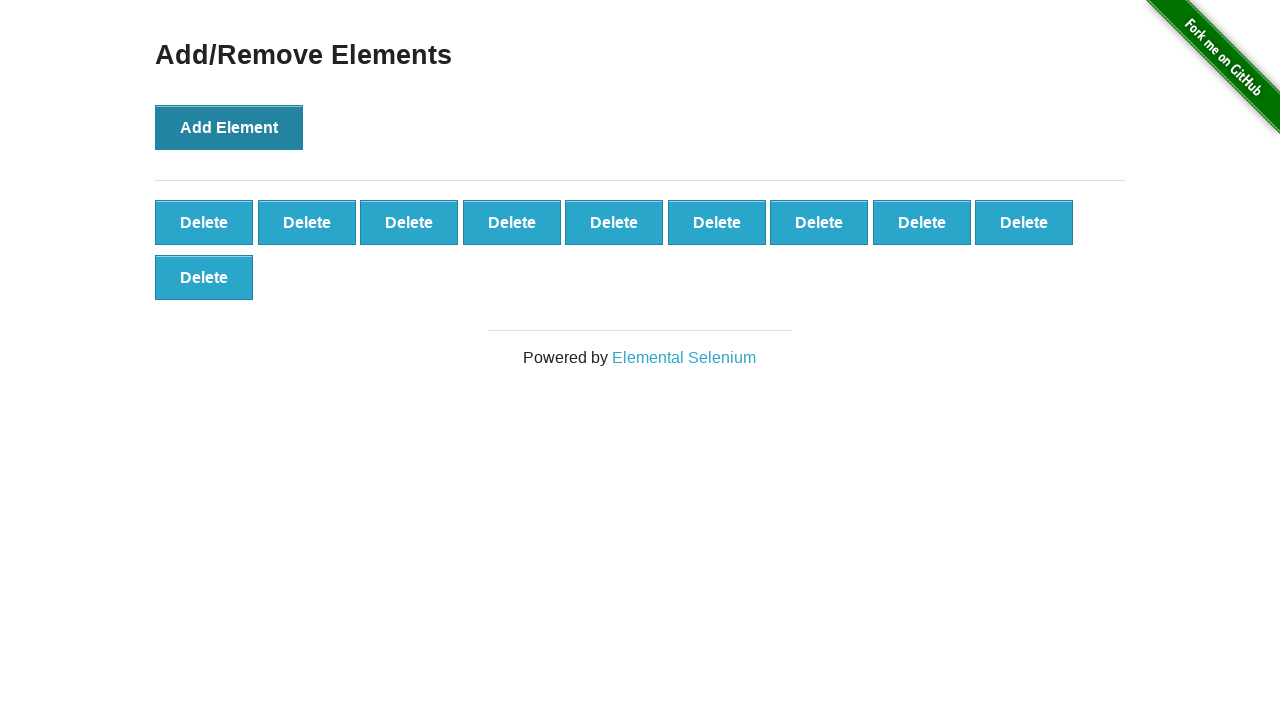

Clicked 'Delete' button (iteration 1/10) at (204, 222) on #elements > button:nth-child(1)
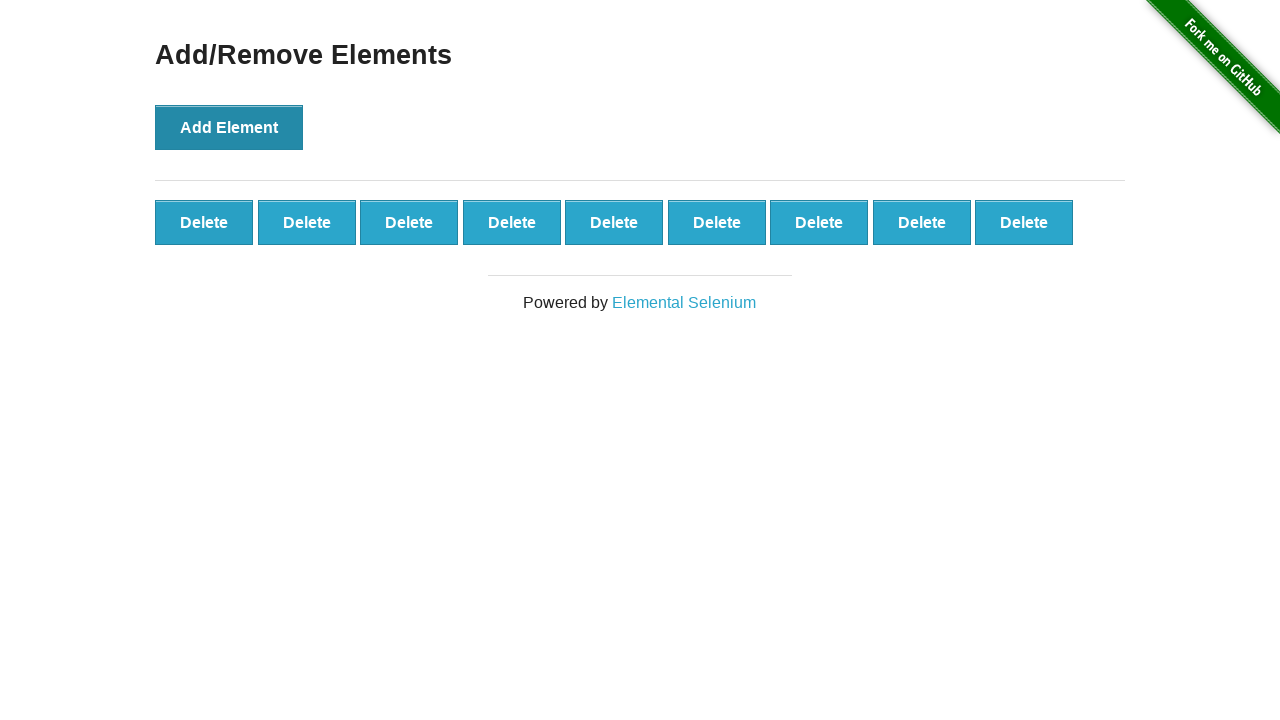

Clicked 'Delete' button (iteration 2/10) at (204, 222) on #elements > button:nth-child(1)
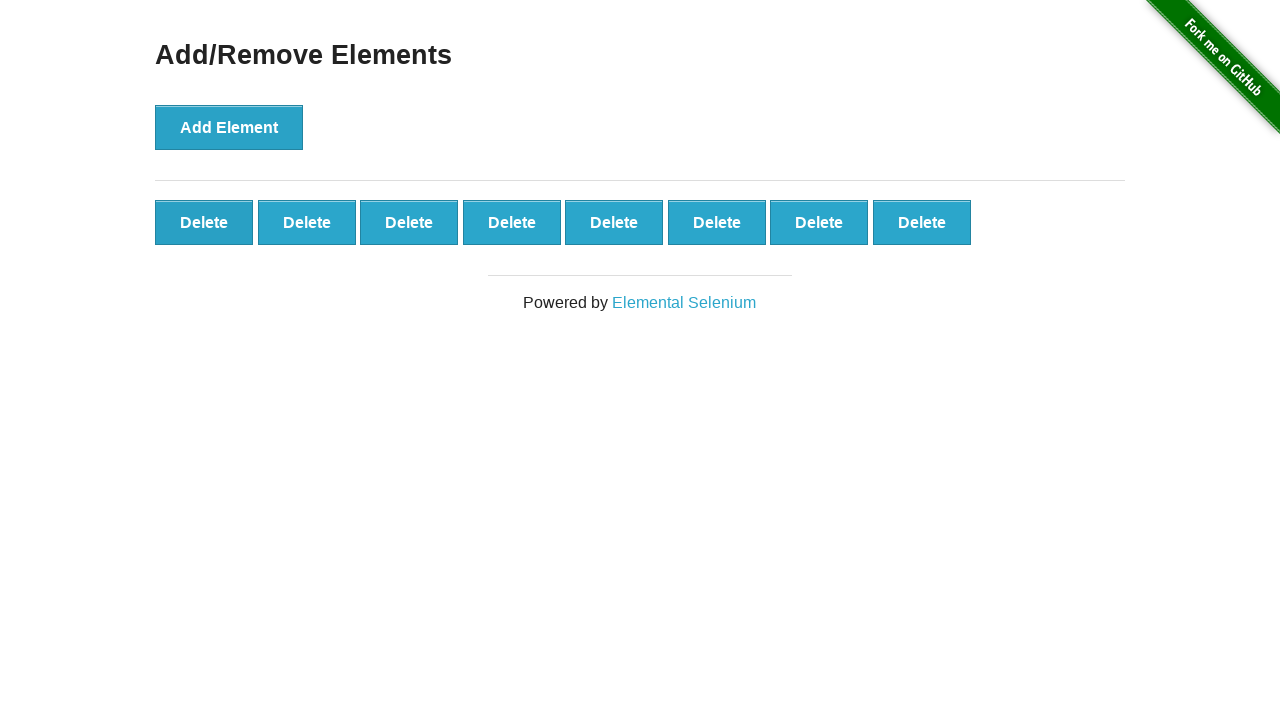

Clicked 'Delete' button (iteration 3/10) at (204, 222) on #elements > button:nth-child(1)
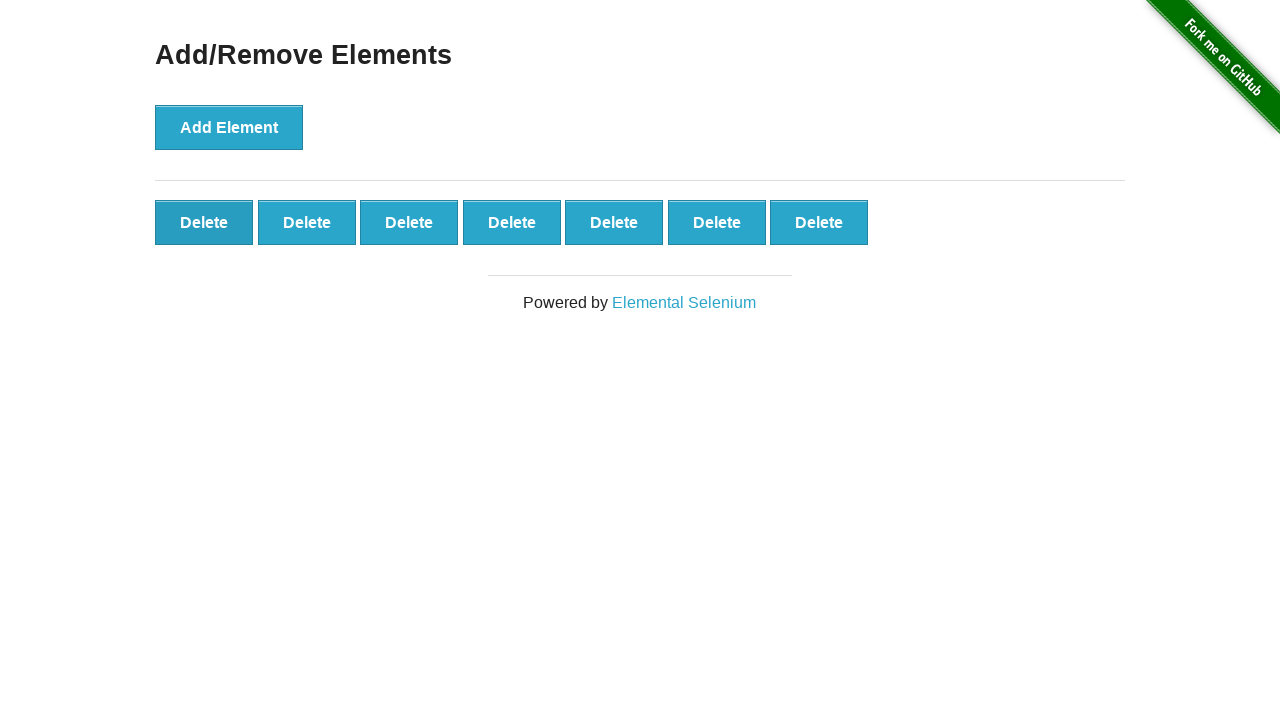

Clicked 'Delete' button (iteration 4/10) at (204, 222) on #elements > button:nth-child(1)
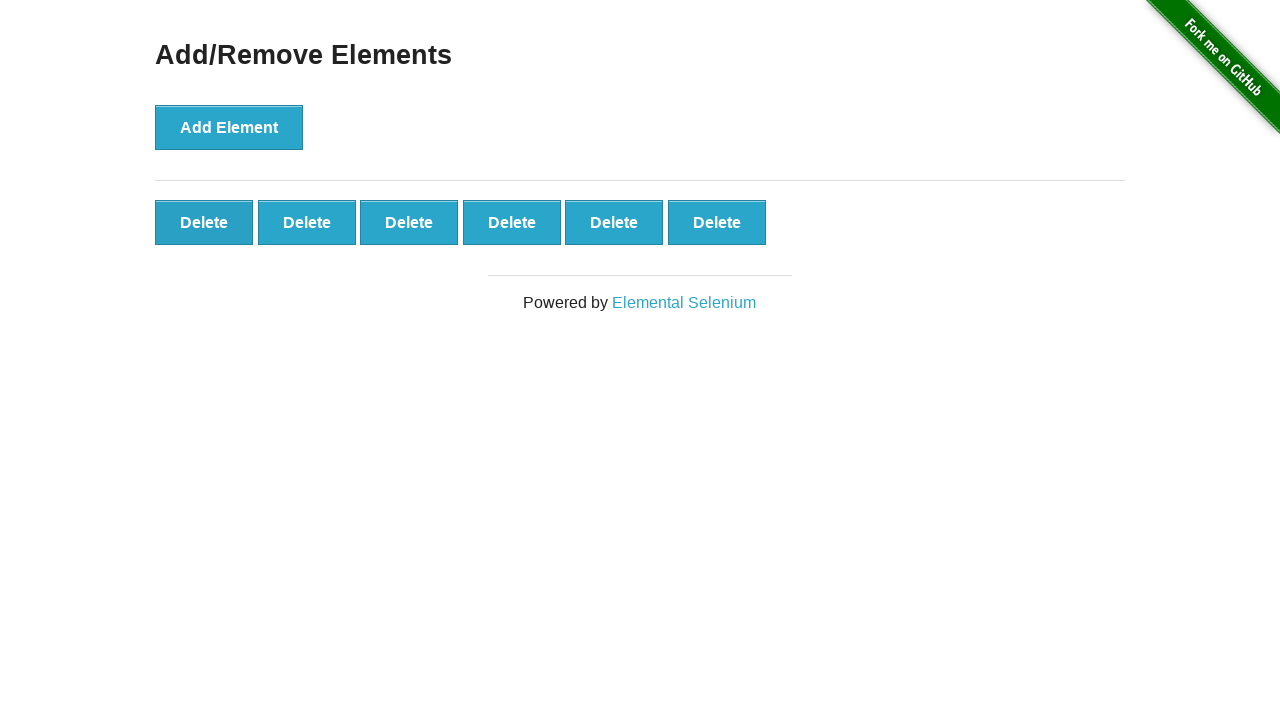

Clicked 'Delete' button (iteration 5/10) at (204, 222) on #elements > button:nth-child(1)
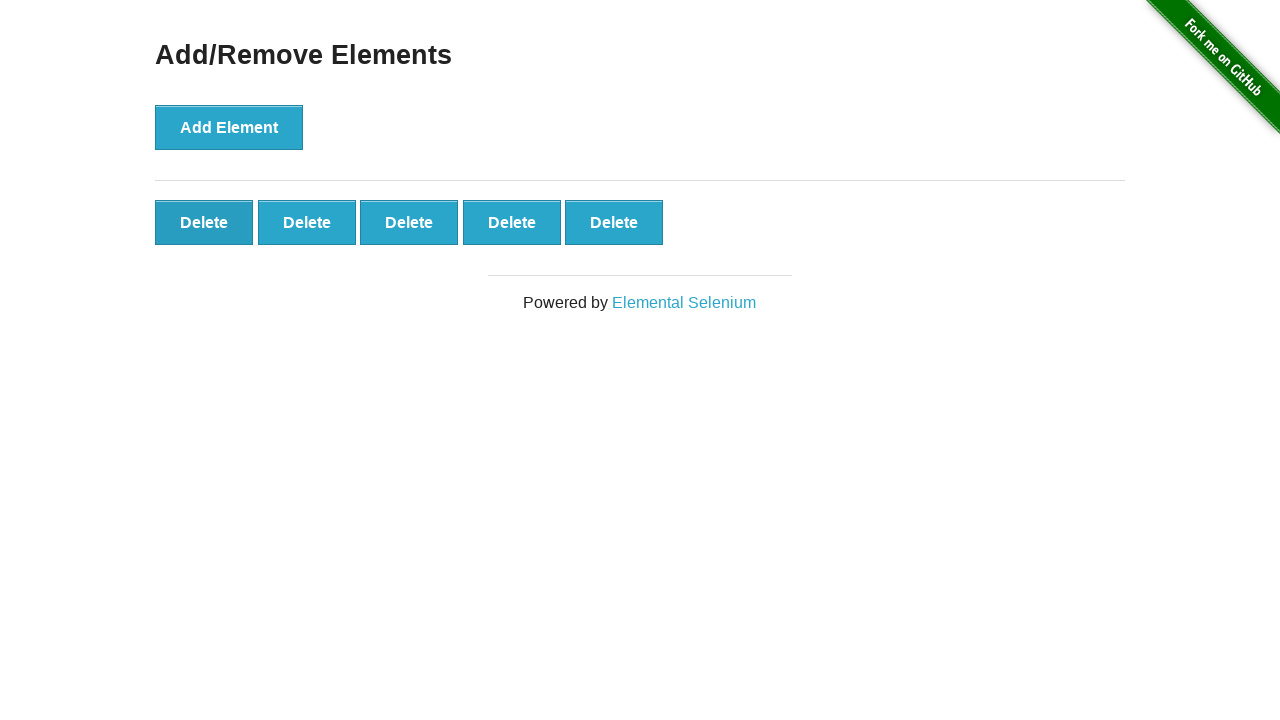

Clicked 'Delete' button (iteration 6/10) at (204, 222) on #elements > button:nth-child(1)
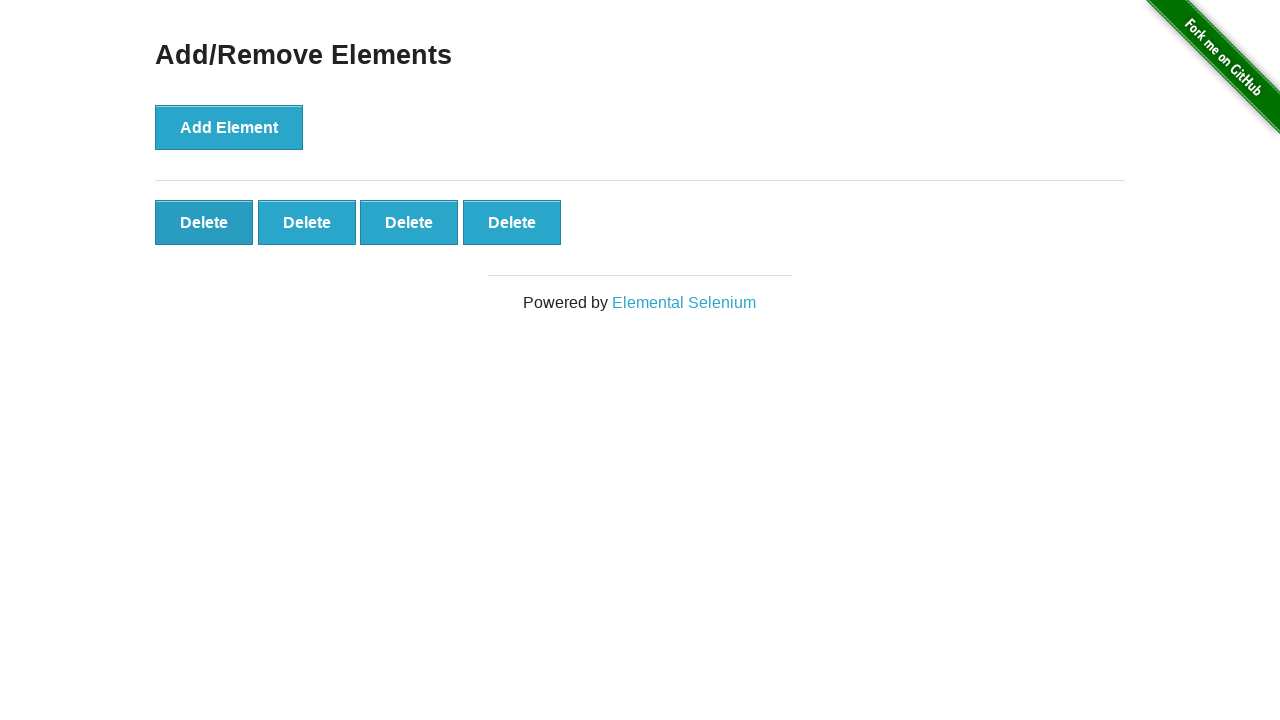

Clicked 'Delete' button (iteration 7/10) at (204, 222) on #elements > button:nth-child(1)
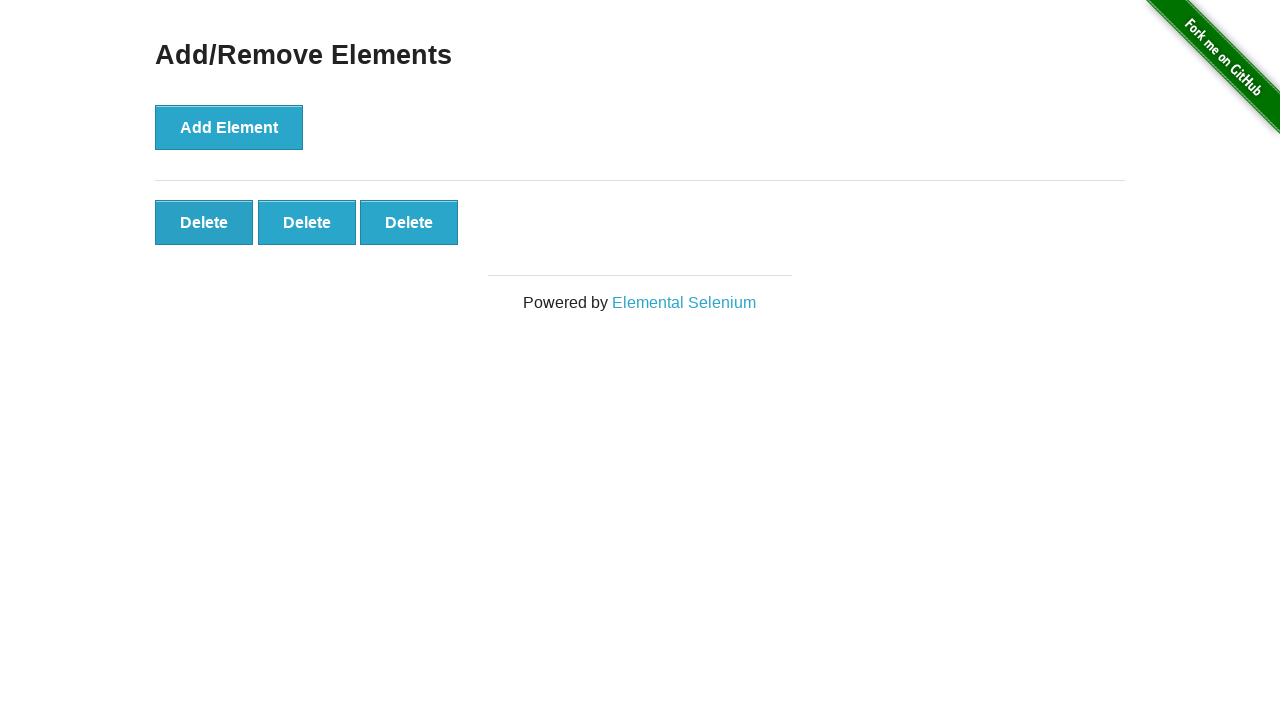

Clicked 'Delete' button (iteration 8/10) at (204, 222) on #elements > button:nth-child(1)
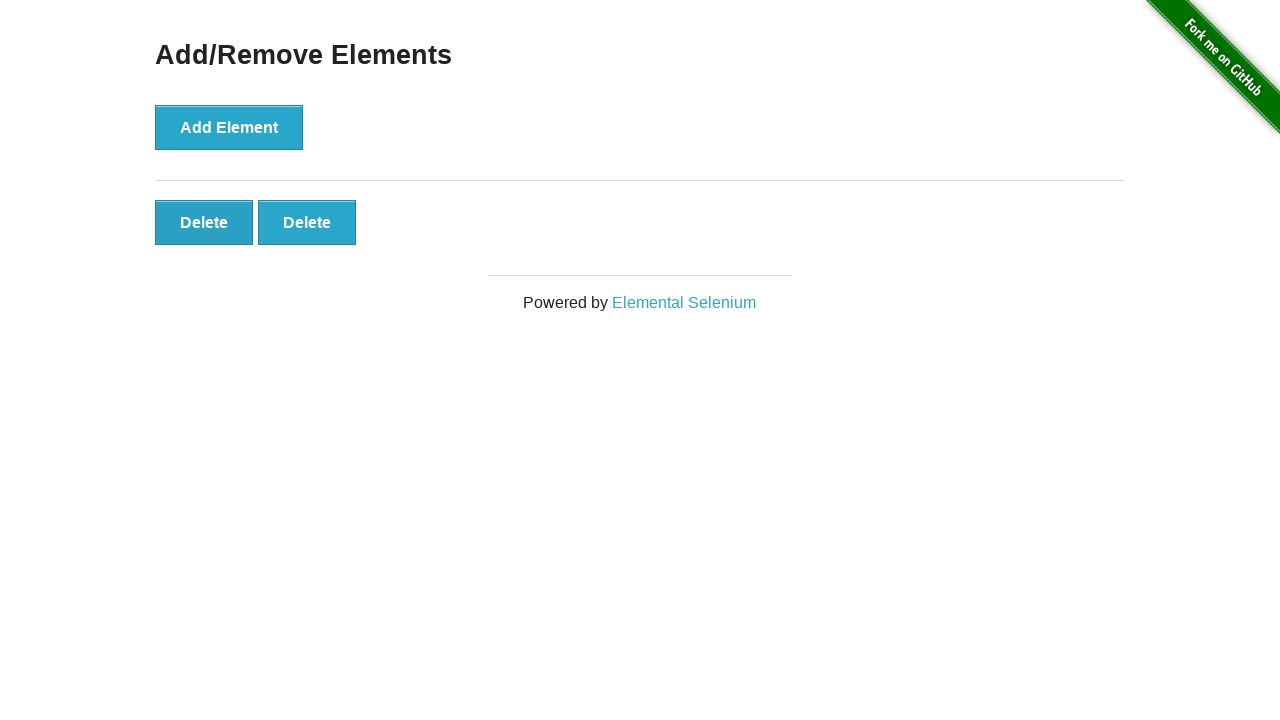

Clicked 'Delete' button (iteration 9/10) at (204, 222) on #elements > button:nth-child(1)
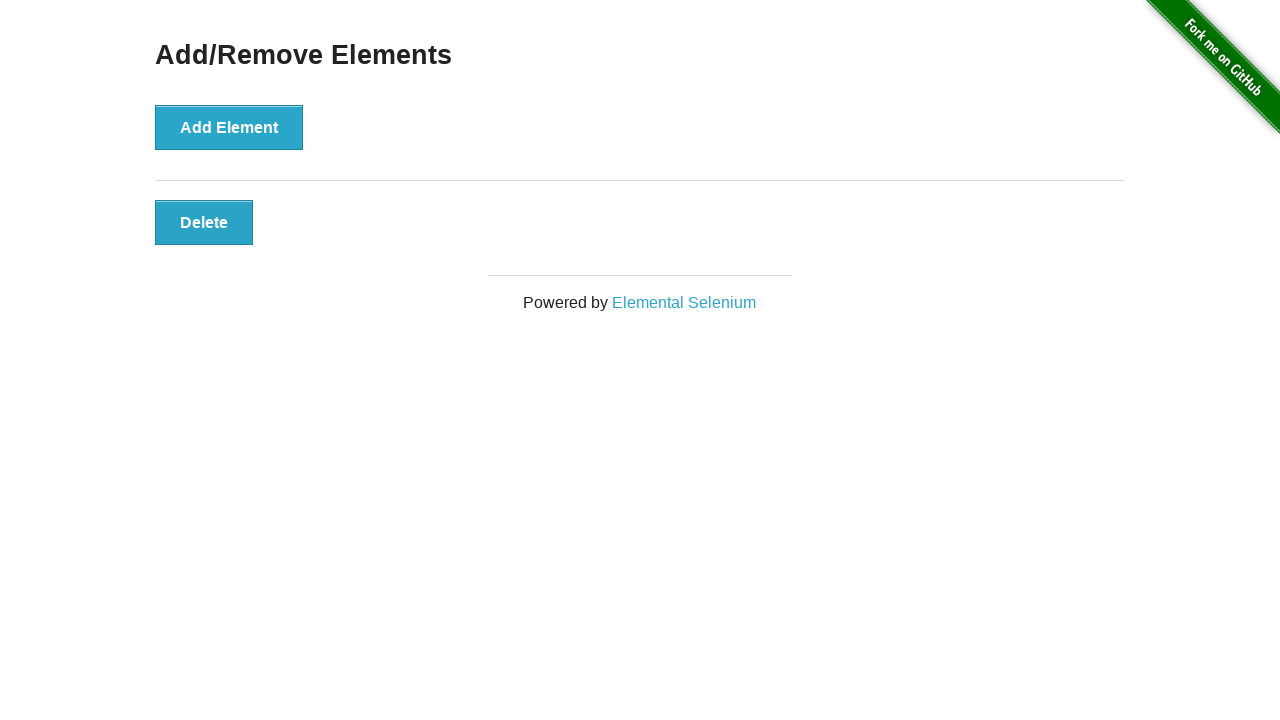

Clicked 'Delete' button (iteration 10/10) at (204, 222) on #elements > button:nth-child(1)
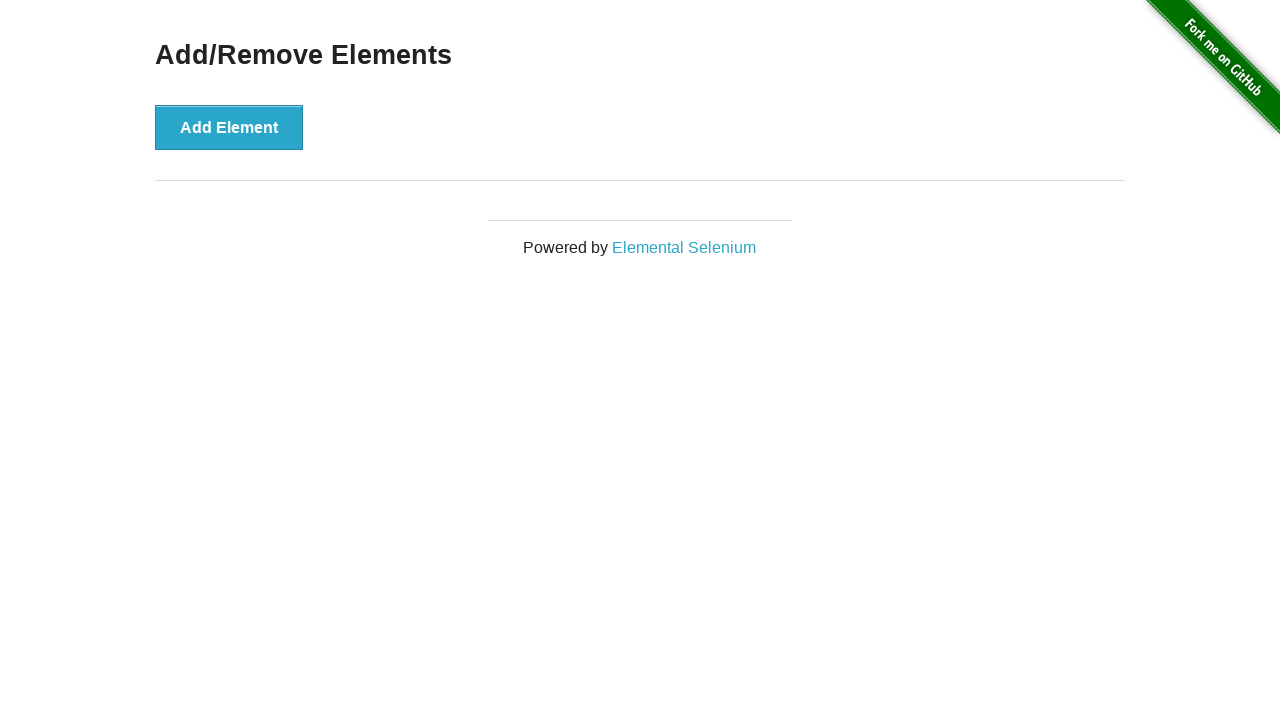

Verified all elements have been deleted
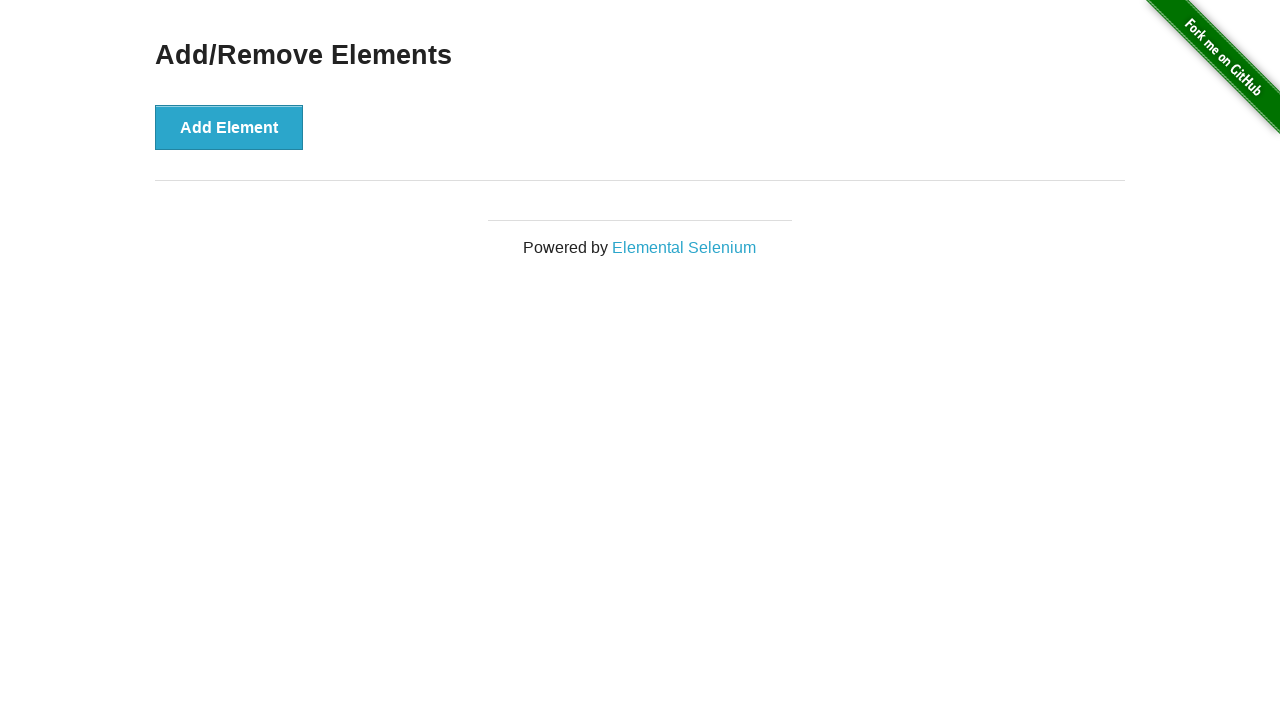

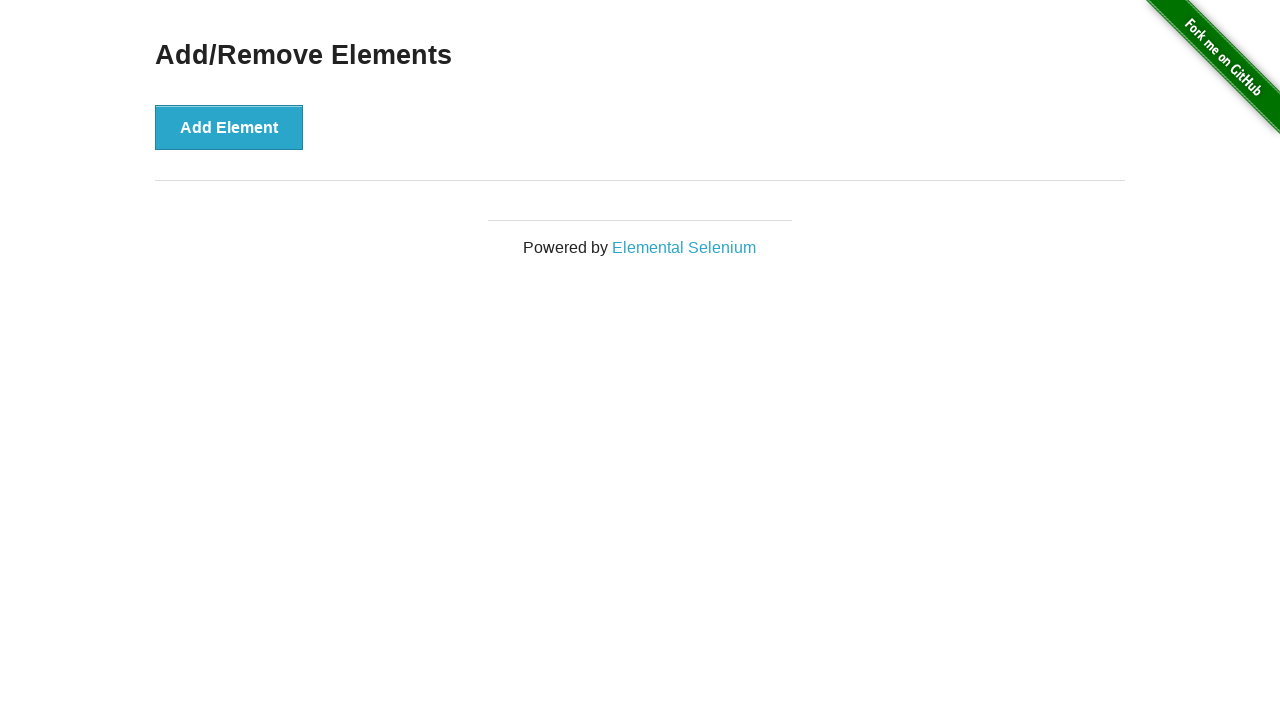